Tests navigation on the Playwright documentation site by going to the homepage, clicking "Get started", and then clicking the "API" link in the navbar

Starting URL: https://playwright.dev/

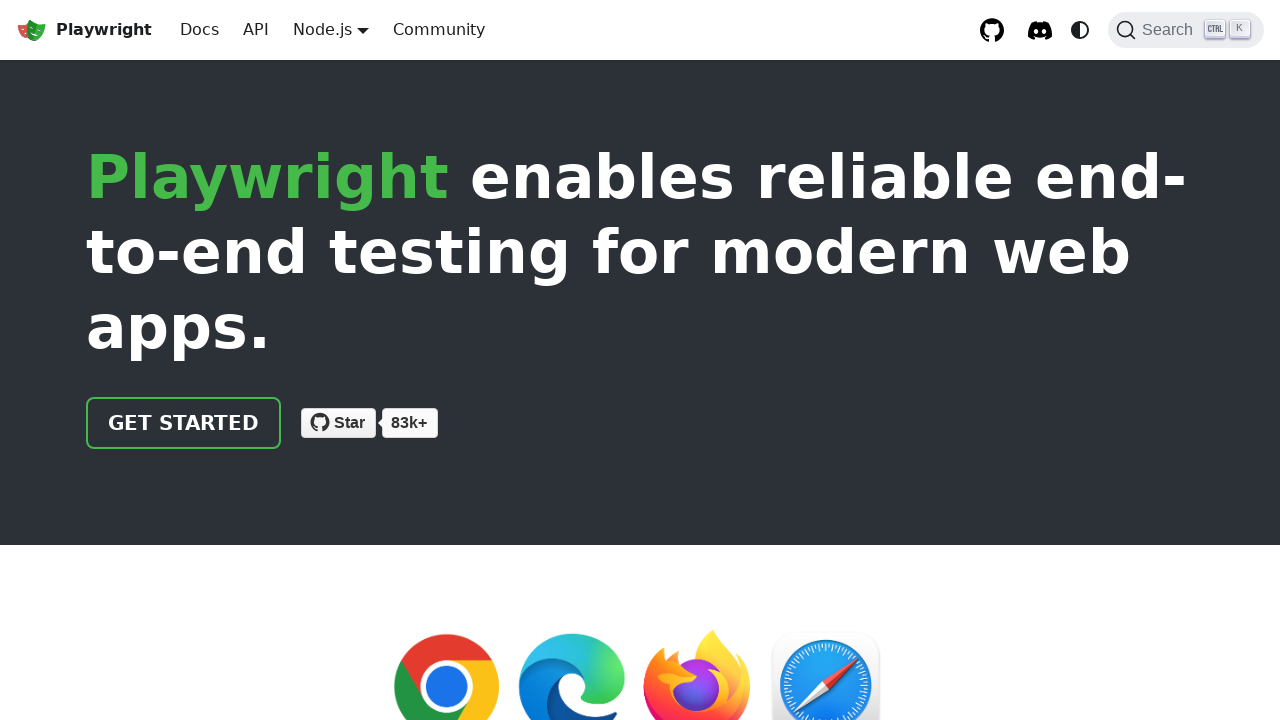

Navigated to Playwright documentation homepage
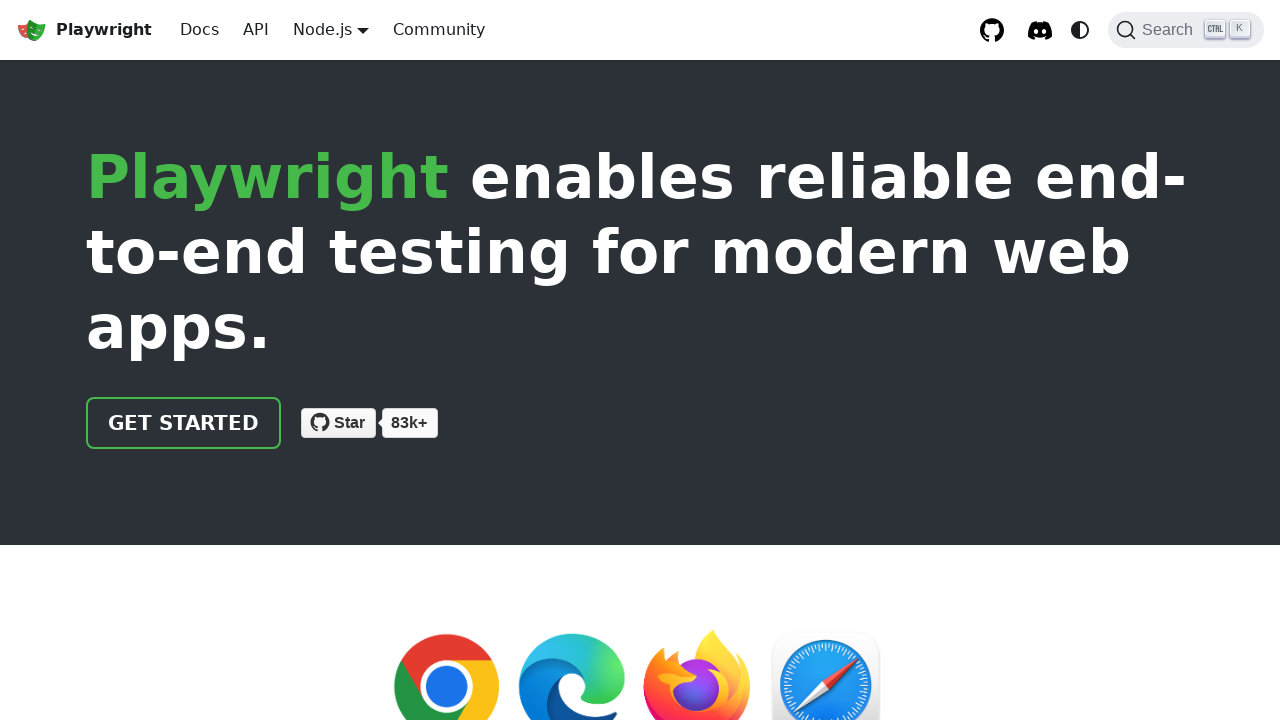

Clicked 'Get started' link at (184, 423) on internal:role=link[name="Get started"i]
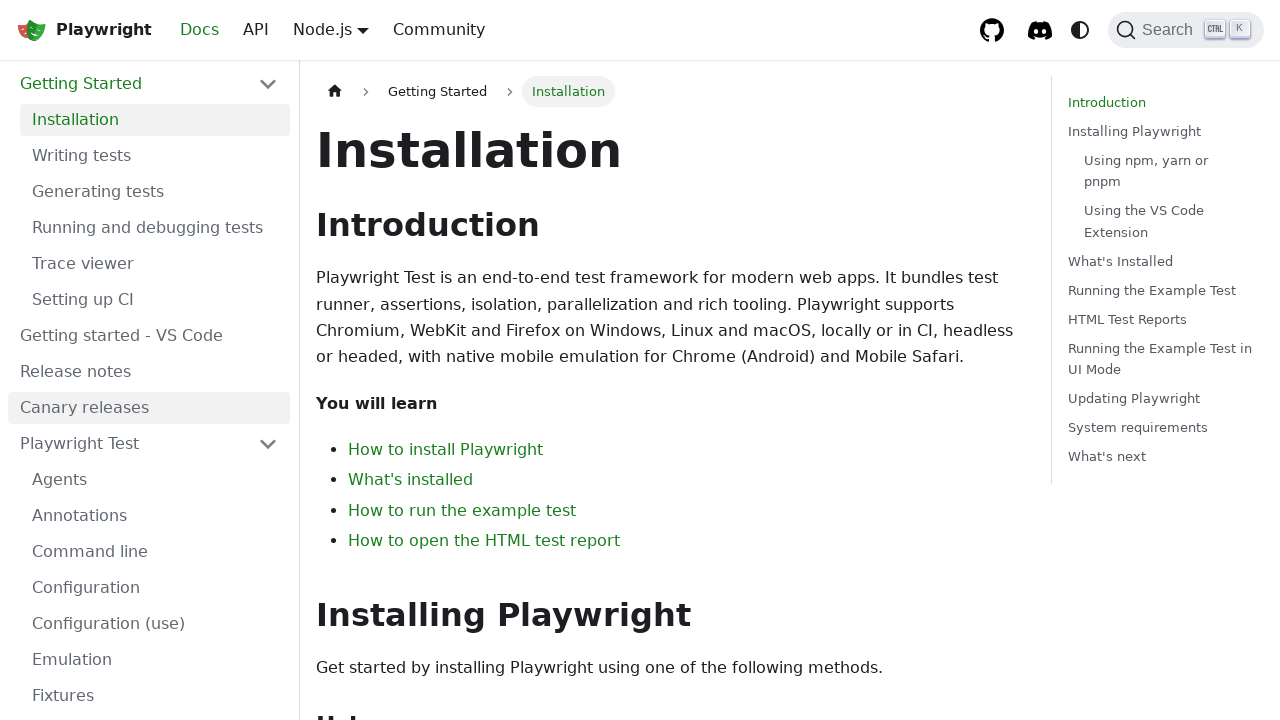

Clicked 'API' link in the navbar at (256, 30) on internal:role=link[name="API"s]
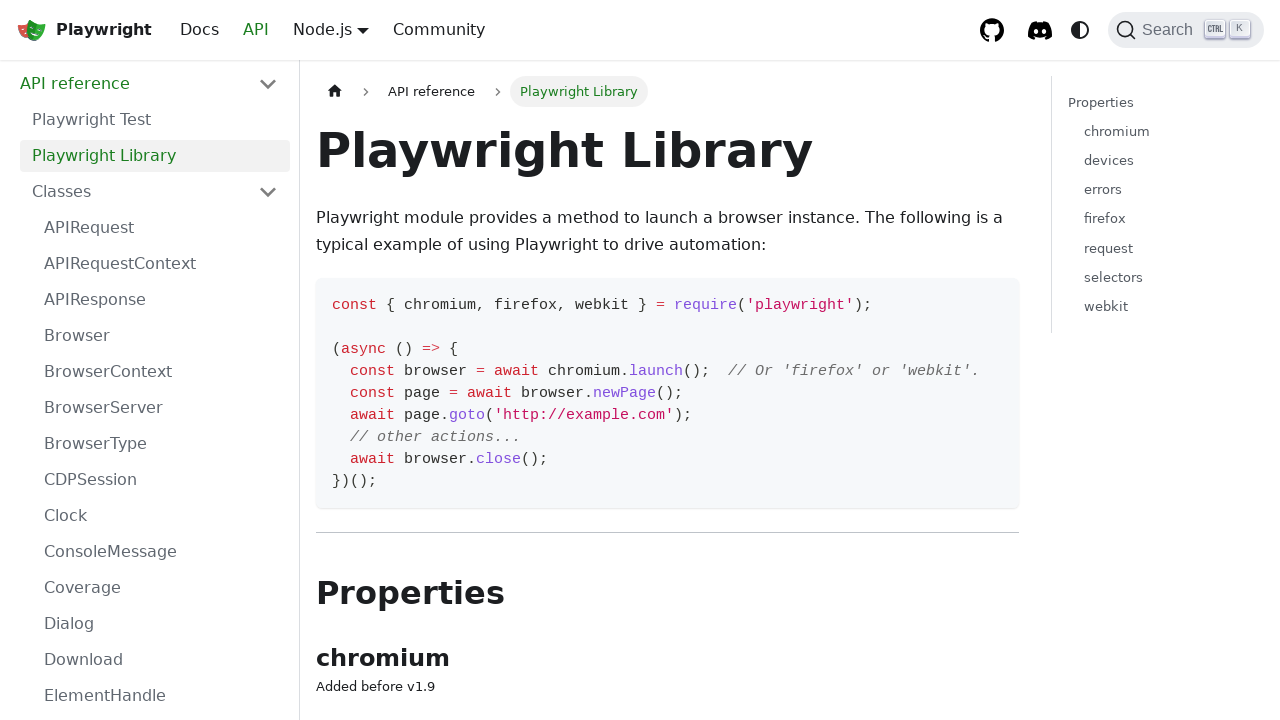

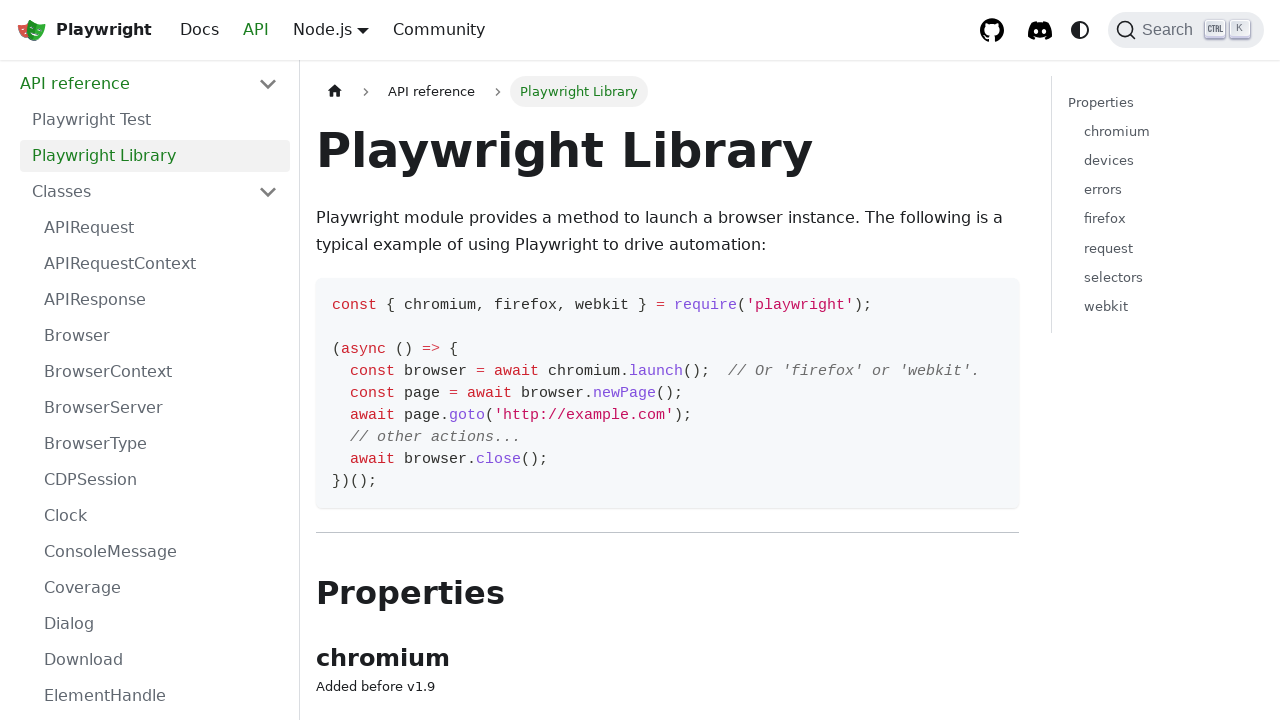